Tests patient registration by filling in name and age fields, submitting the form, and verifying the success message appears

Starting URL: https://odontologic-system.vercel.app/add

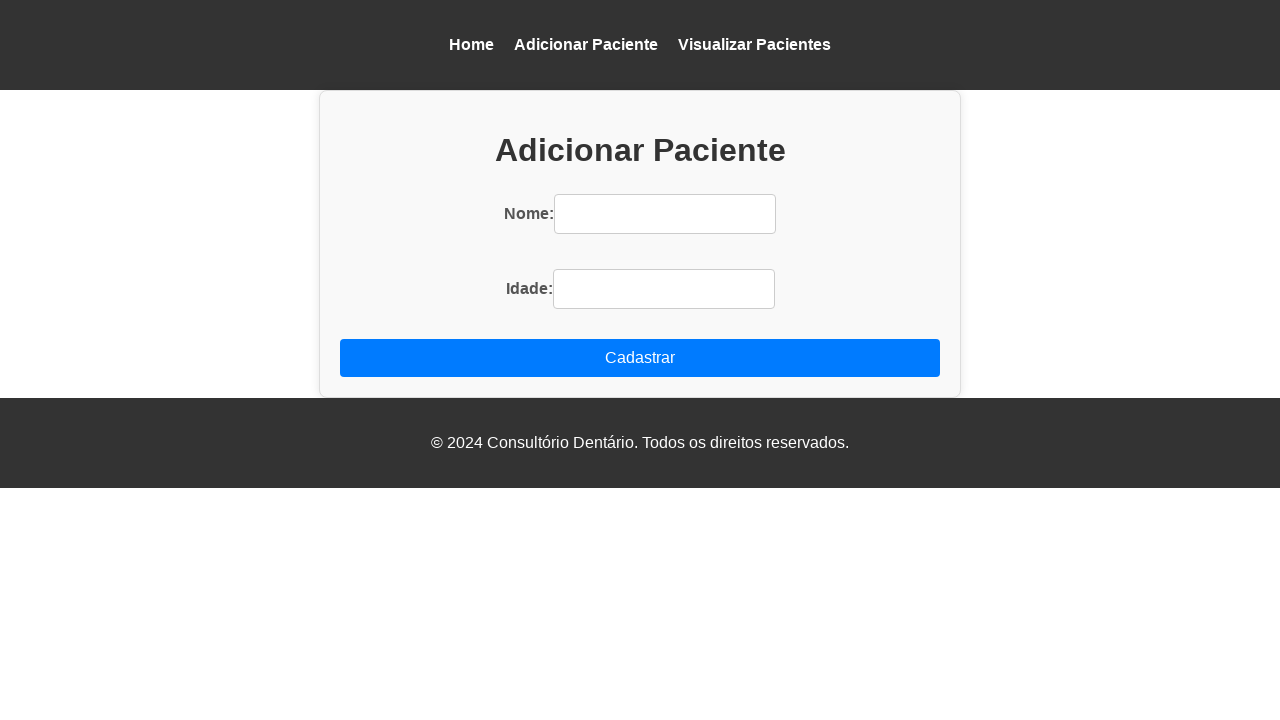

Filled patient name field with 'Maria Santos Silva' on xpath=(//div[@class='add-resource']//input)[1]
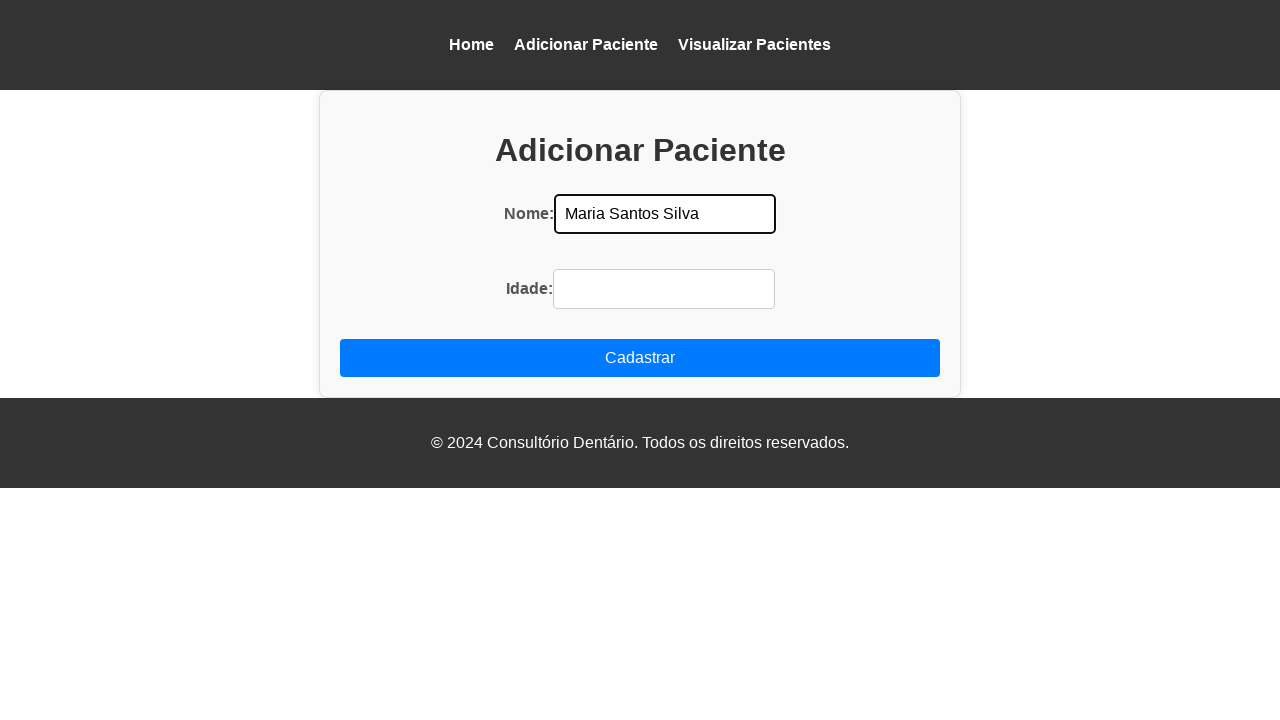

Filled patient age field with '35' on xpath=(//div[@class='add-resource']//input)[2]
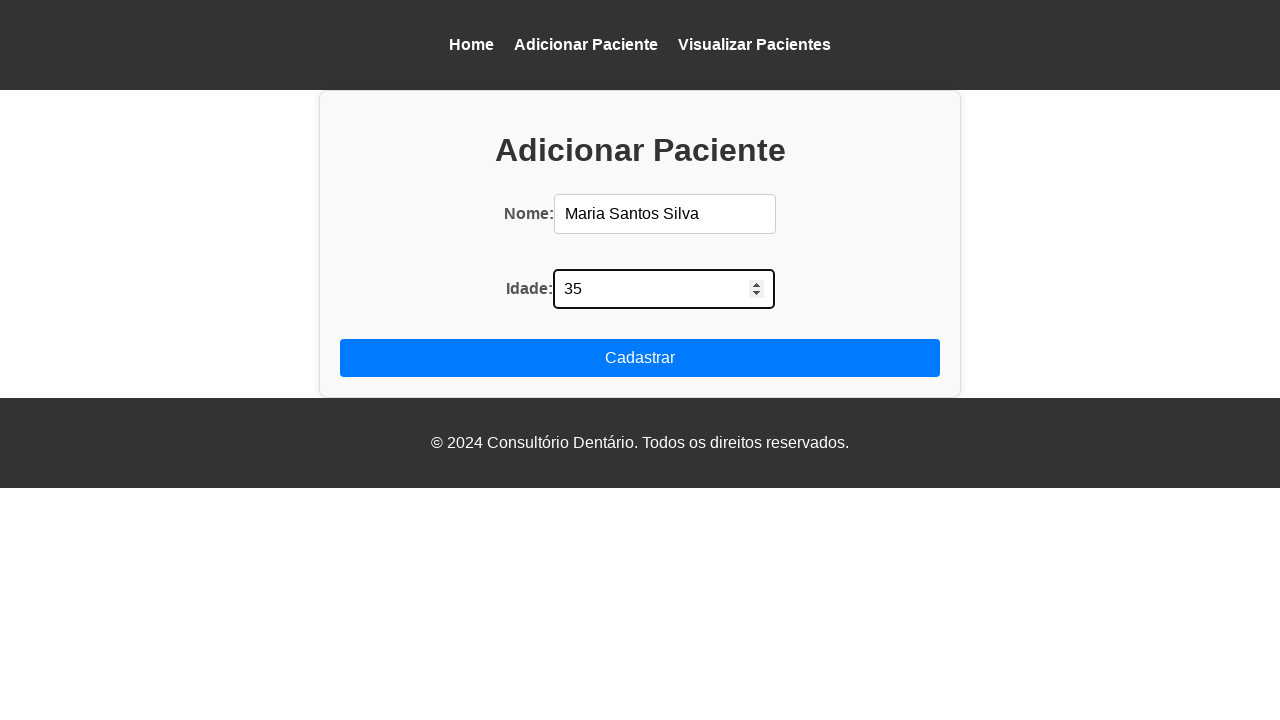

Clicked submit button to register patient at (640, 358) on xpath=//button[@type='submit']
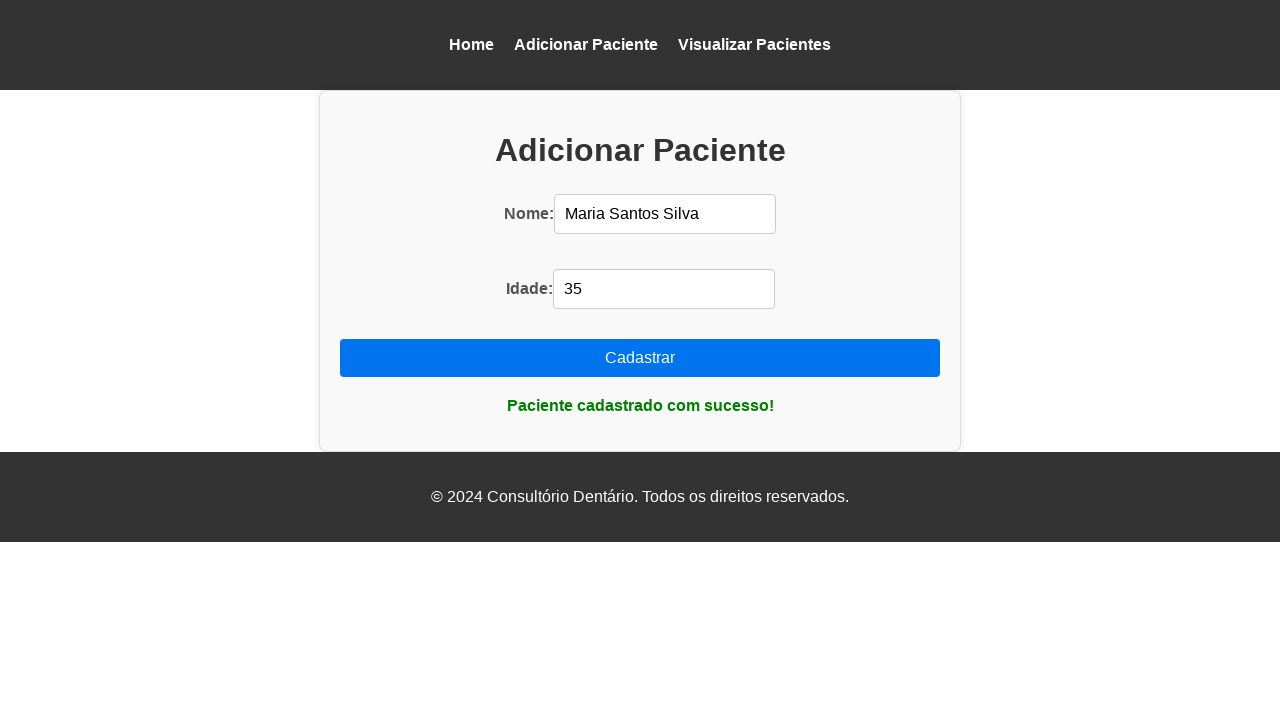

Success message 'Paciente cadastrado com sucesso!' appeared
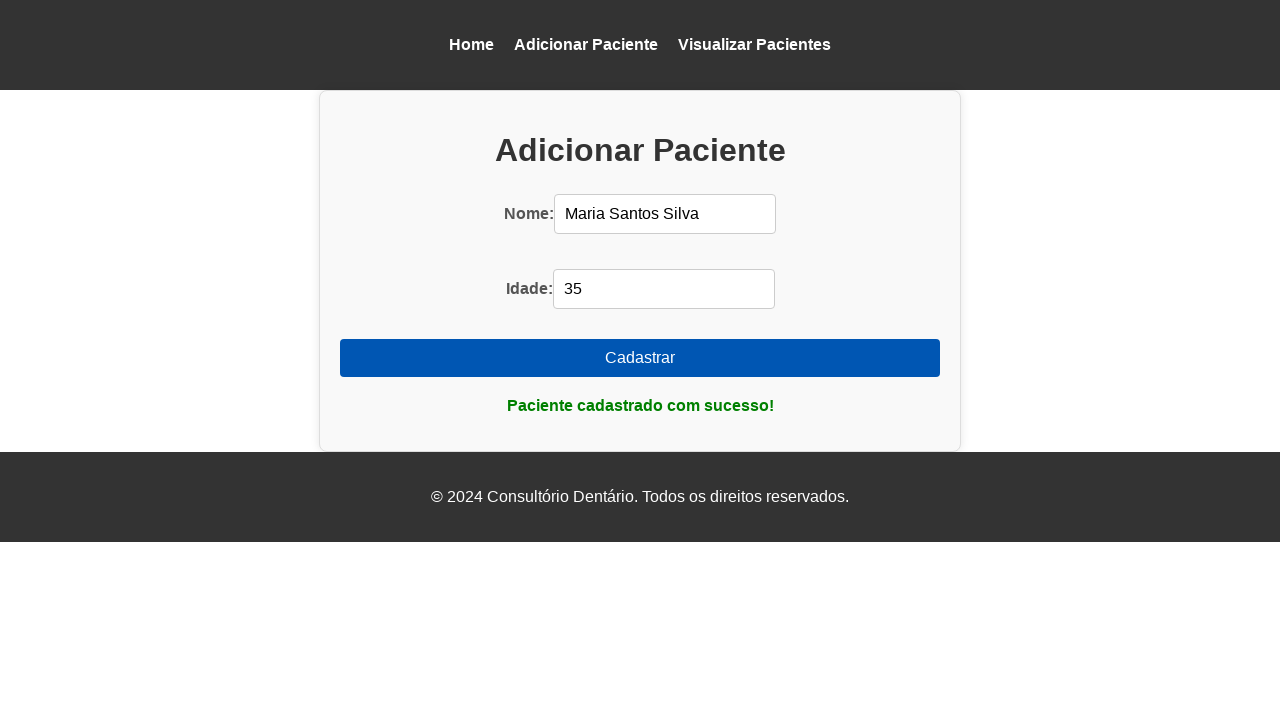

Page redirected to patient view page
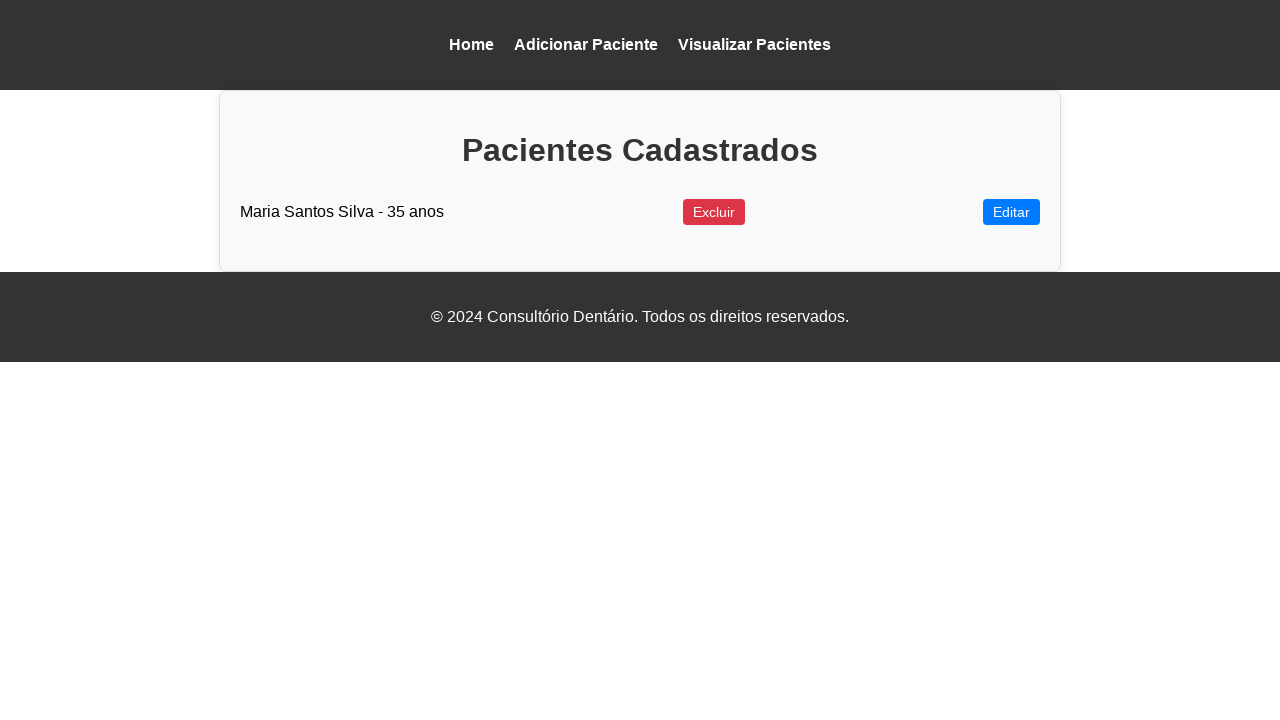

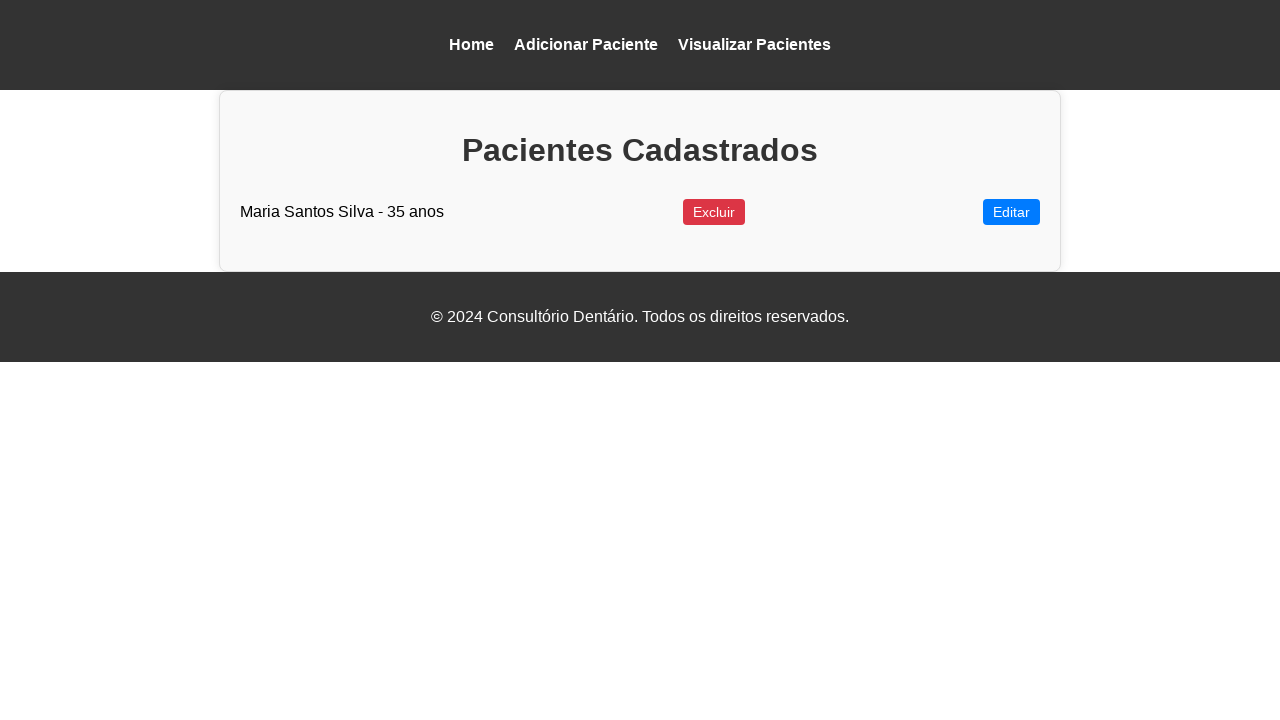